Tests a registration form by filling in first name, last name, and email fields in the first block, then submitting and verifying the success message.

Starting URL: http://suninjuly.github.io/registration1.html

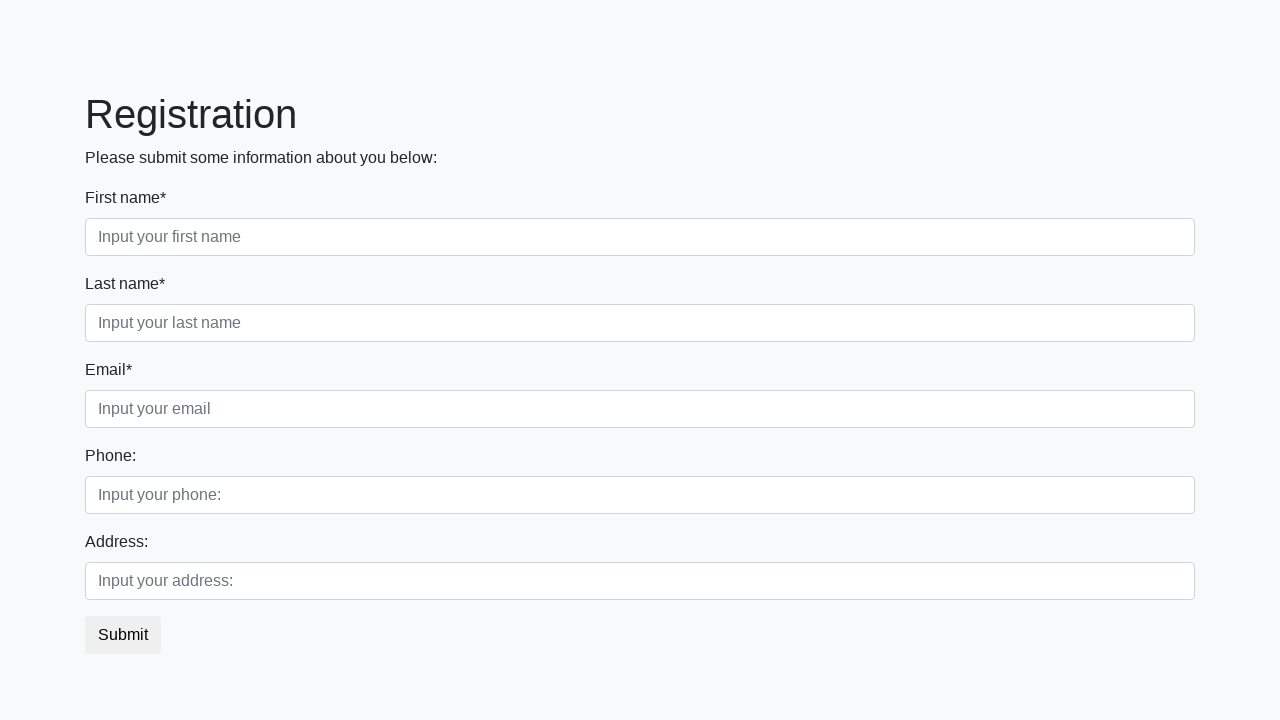

Filled first name field with 'Ivan' on .first_block .form-control.first
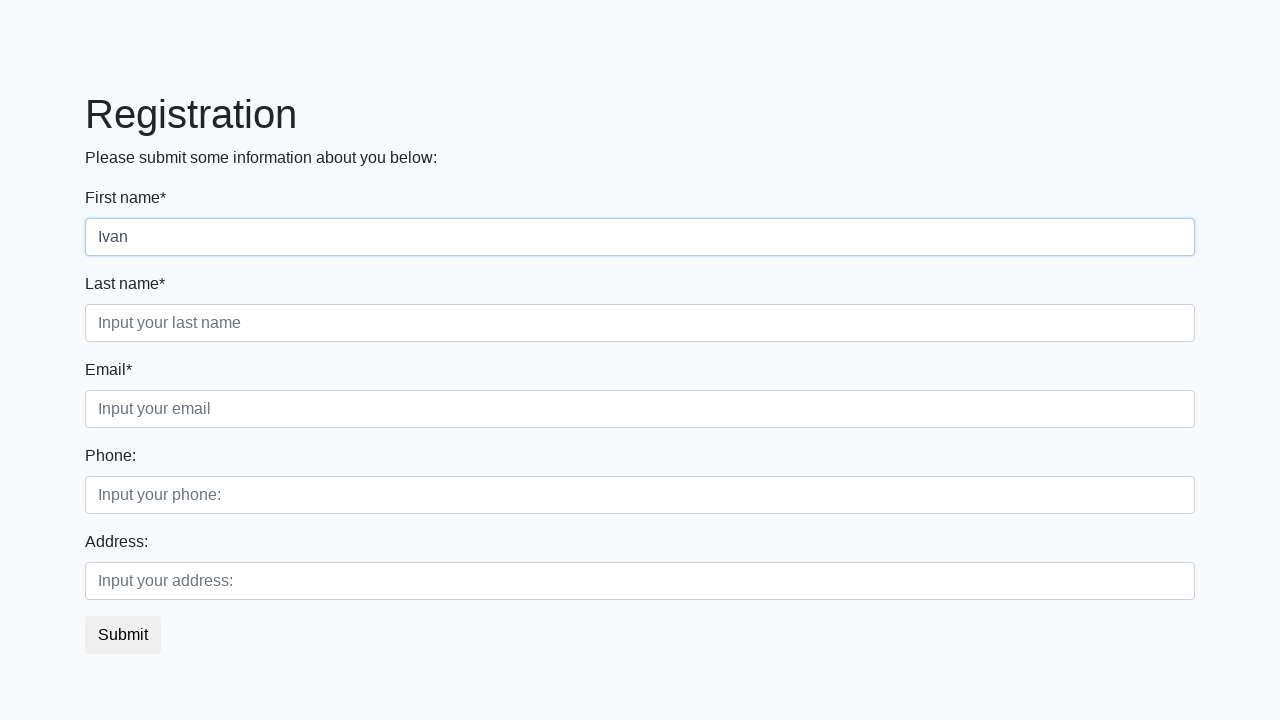

Filled last name field with 'Petrov' on .first_block .form-control.second
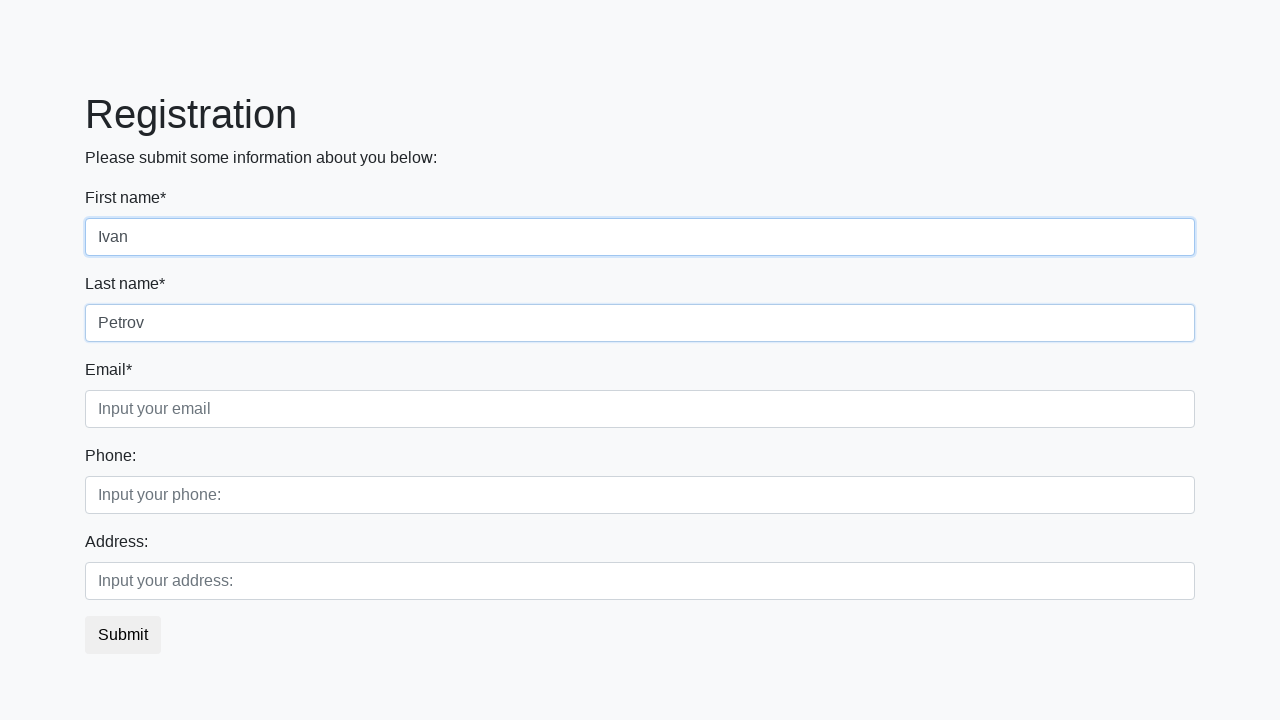

Filled email field with 'ivan.petrov@example.com' on .first_block .form-control.third
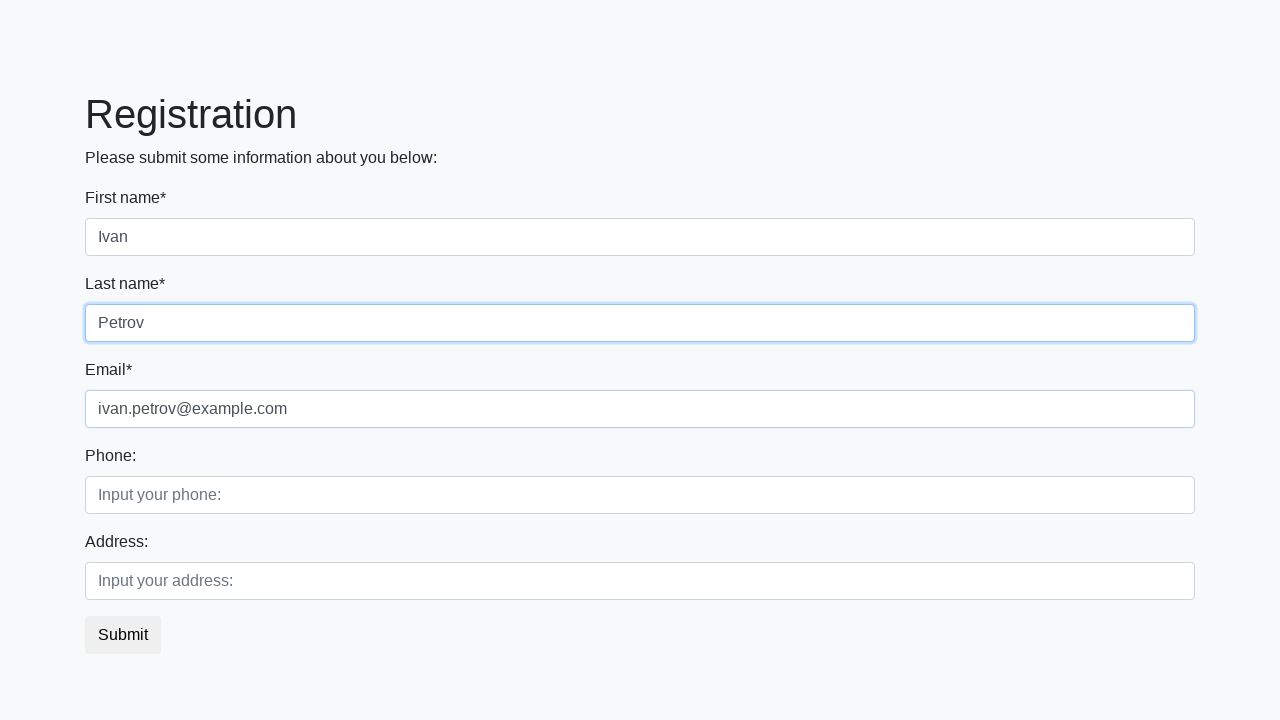

Clicked submit button to register at (123, 635) on button.btn
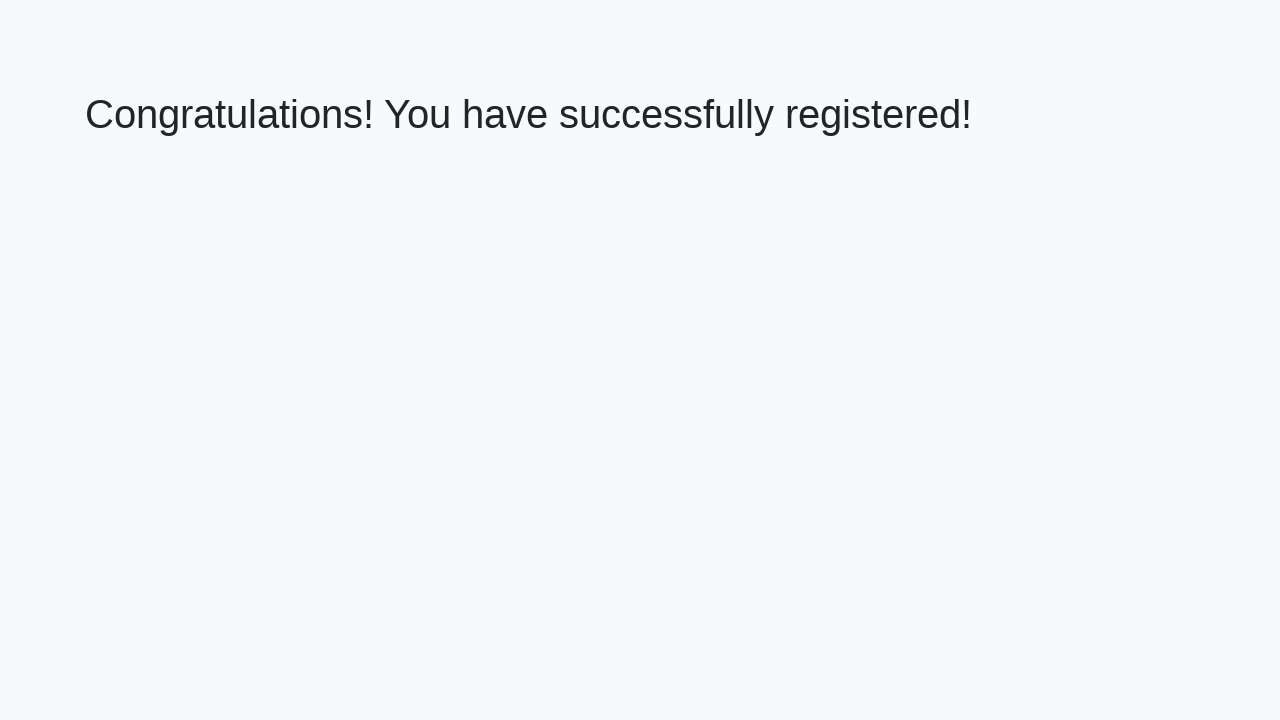

Success message element loaded
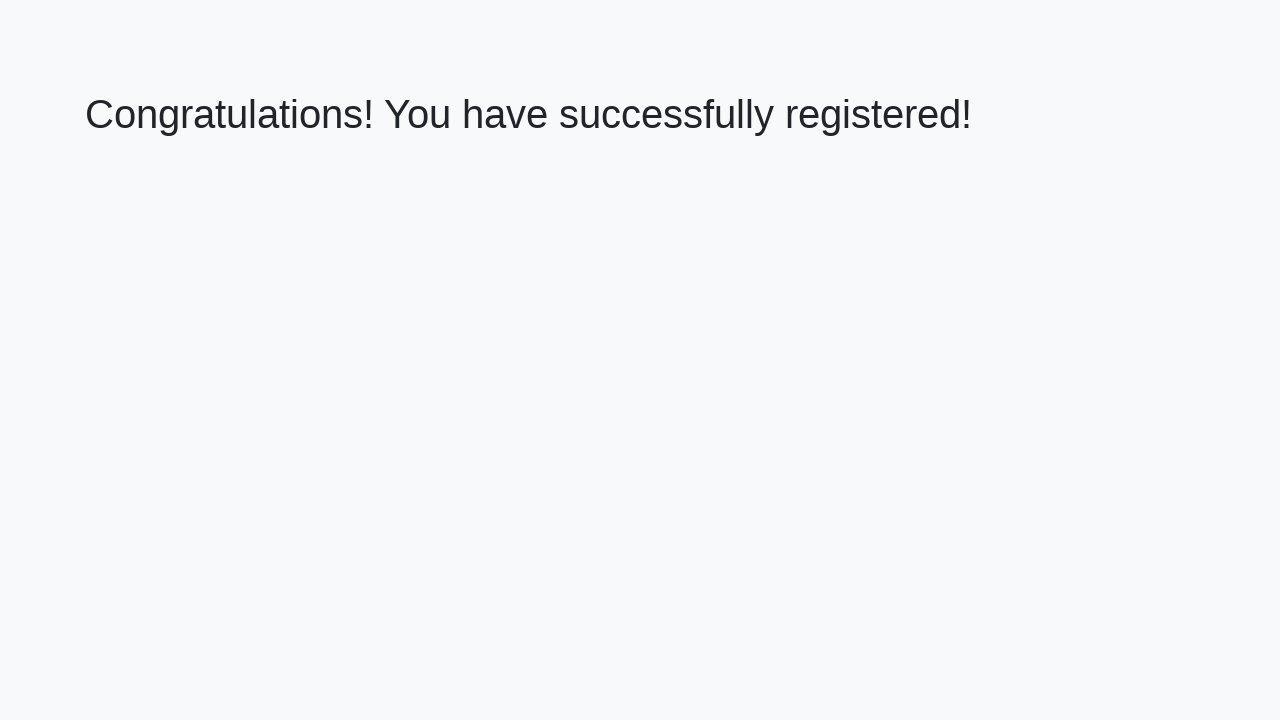

Retrieved success message: 'Congratulations! You have successfully registered!'
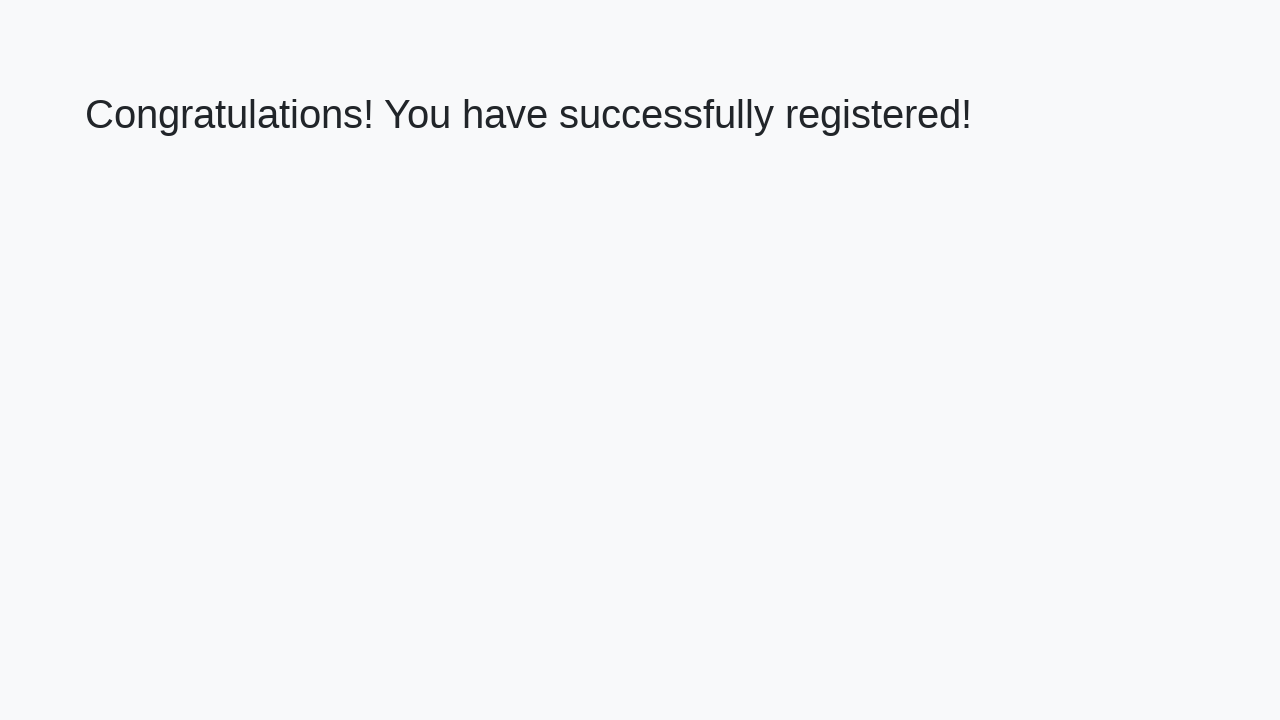

Verified success message matches expected text
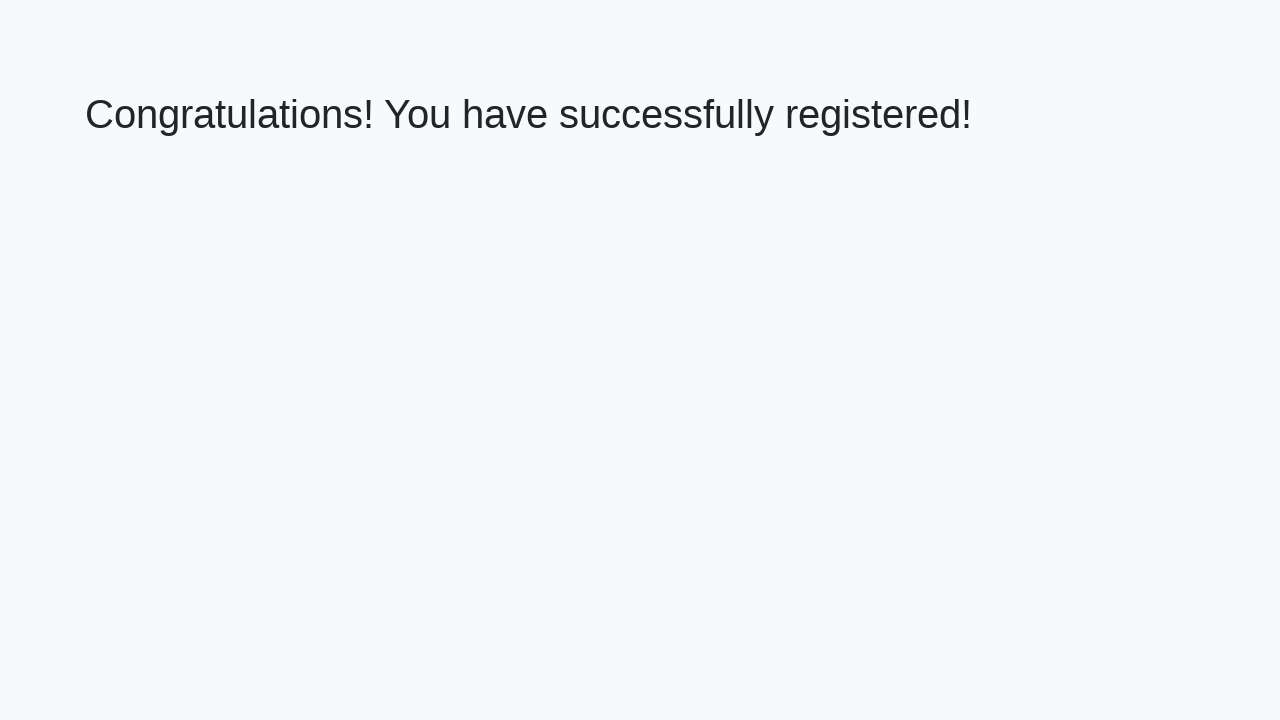

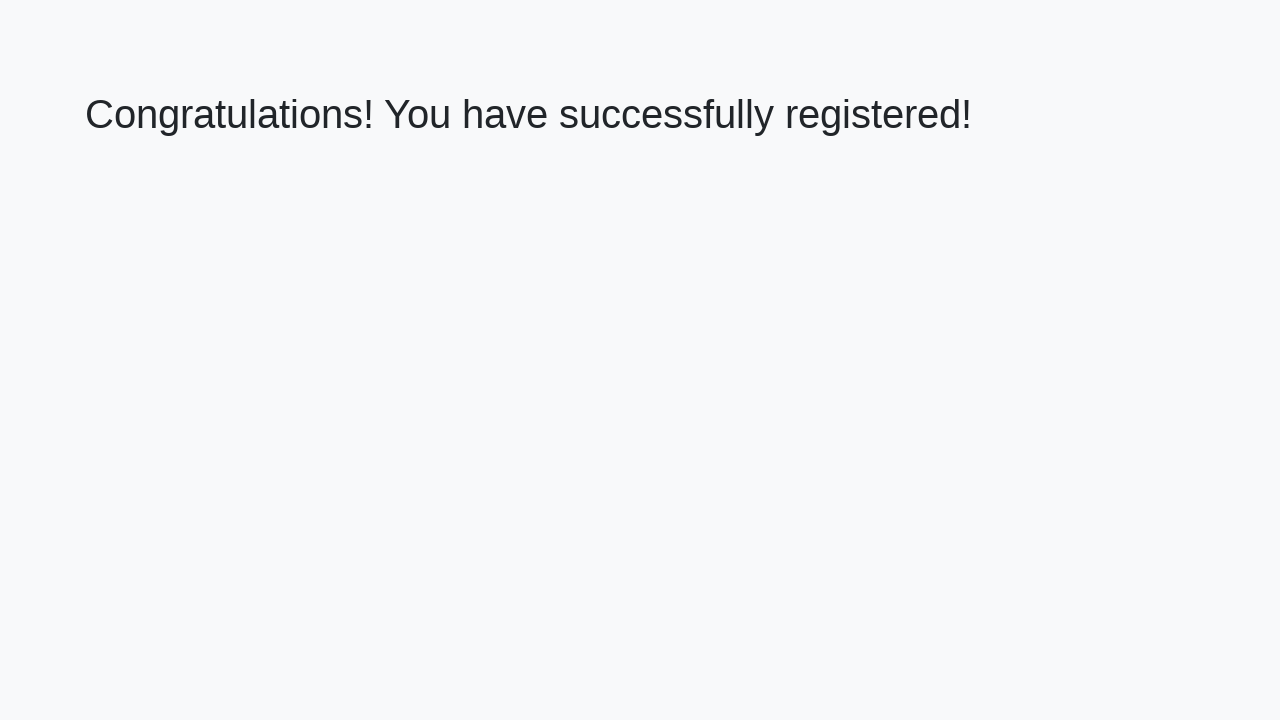